Tests clicking on the tenth link from a list of all links on the page

Starting URL: https://the-internet.herokuapp.com/

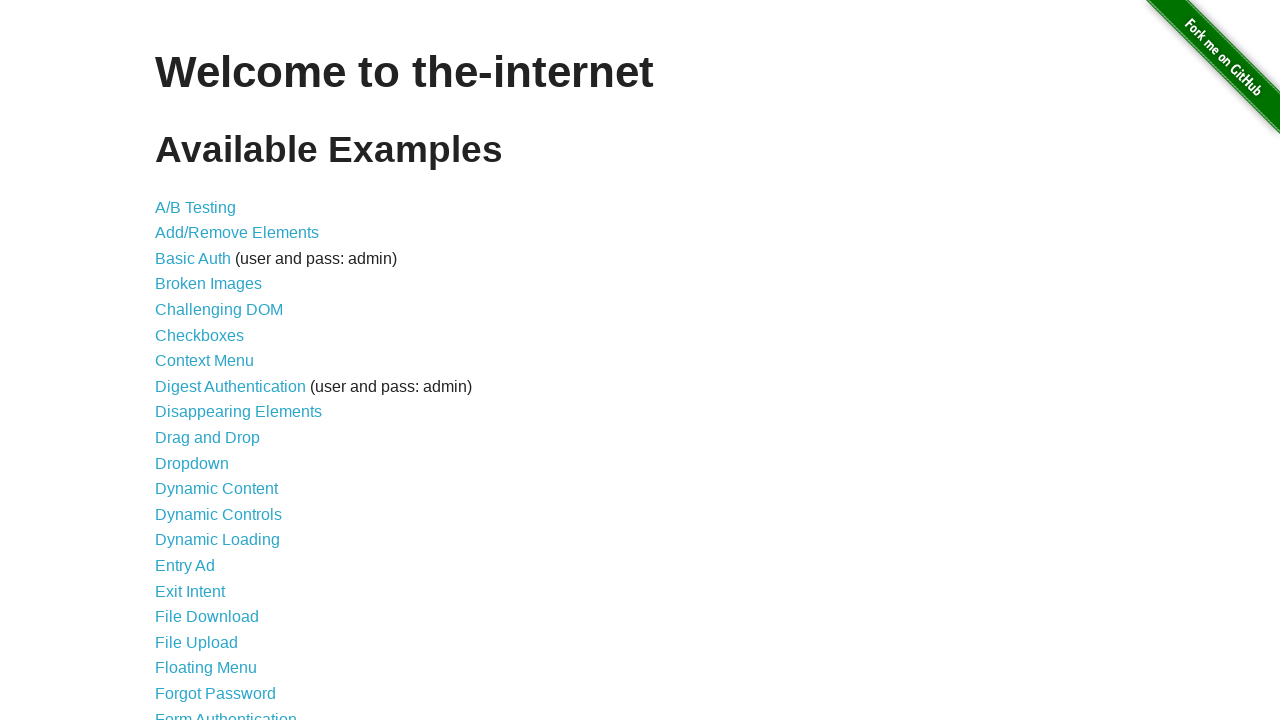

Retrieved all links from the page
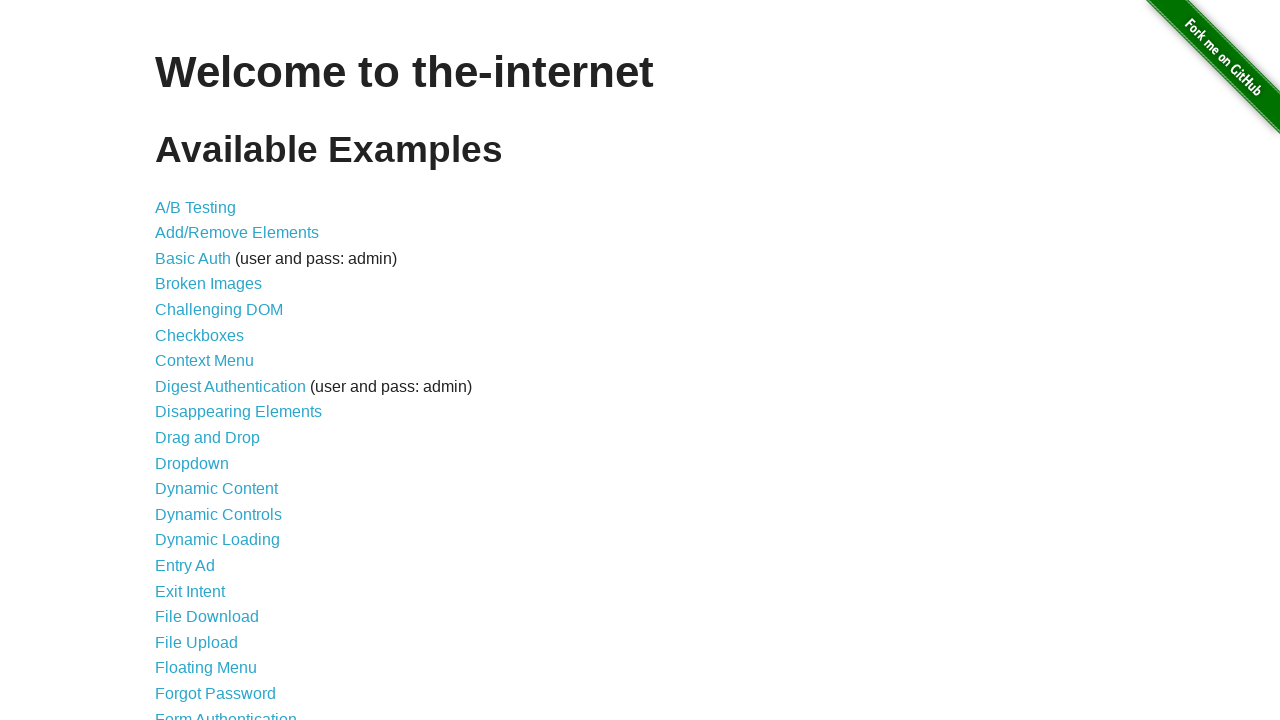

Clicked the tenth link from the list of all links at (238, 412) on a >> nth=9
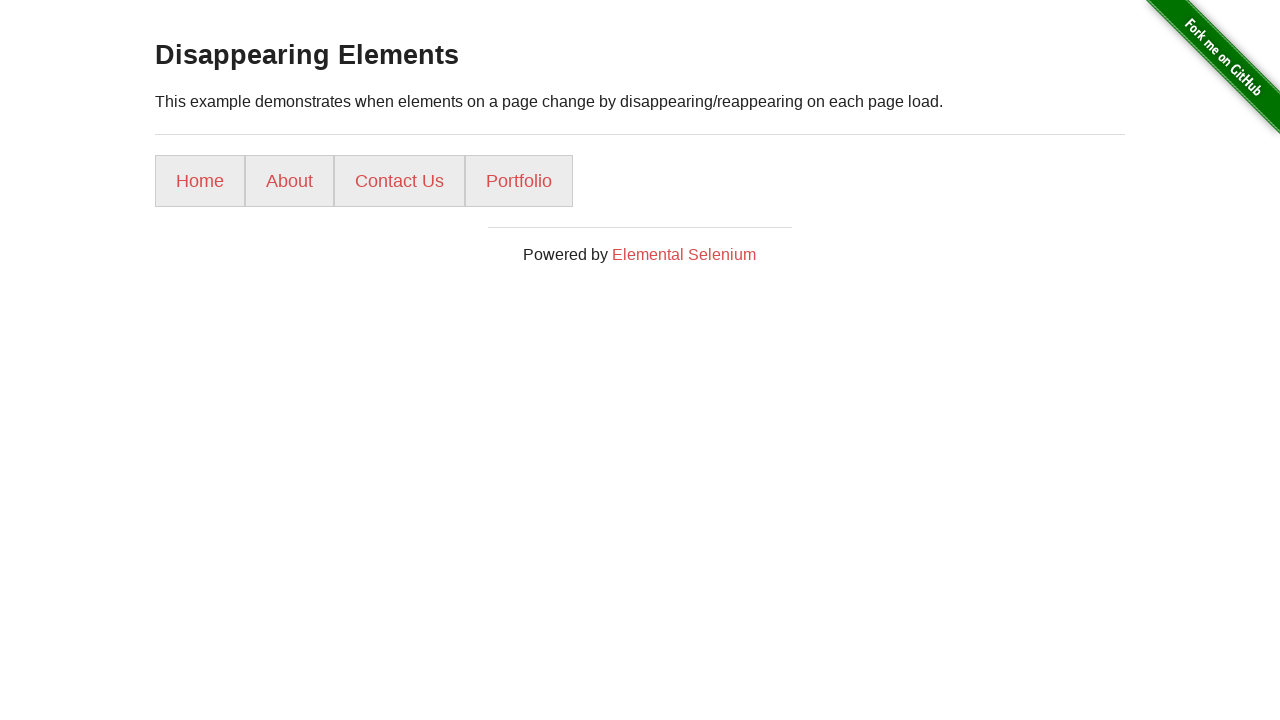

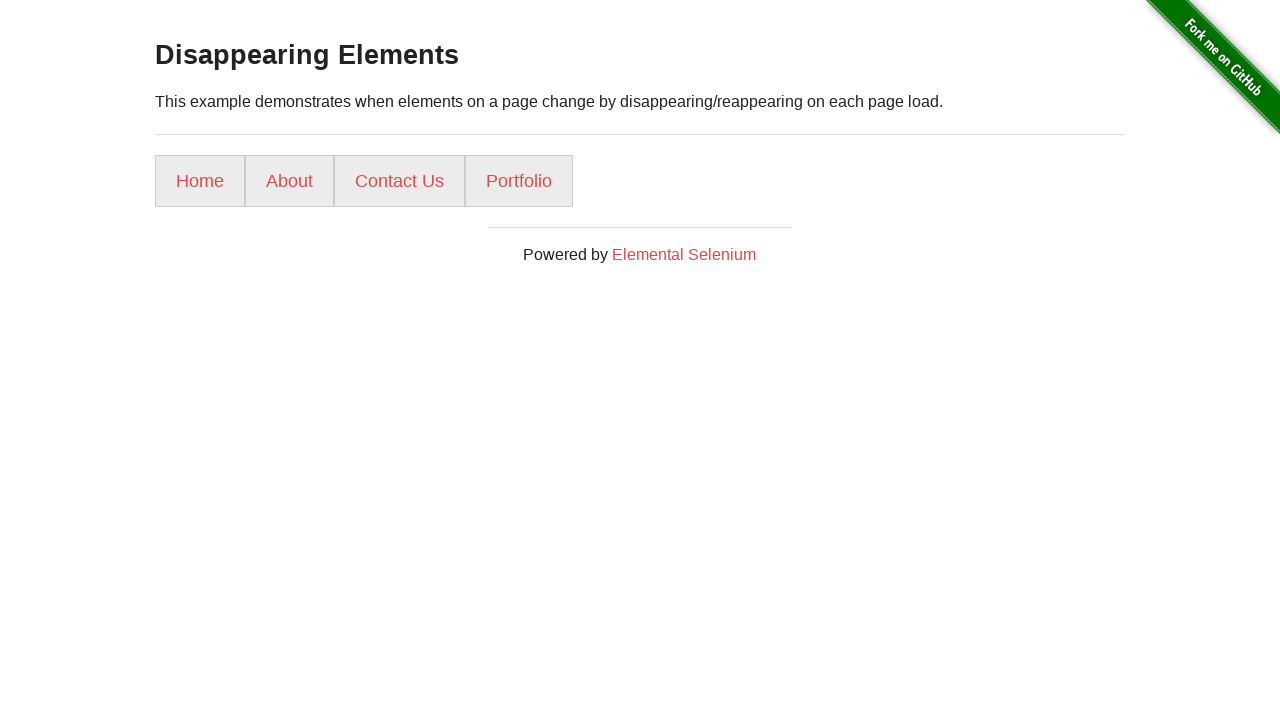